Tests the complete e-commerce checkout flow by searching for a product, adding it to cart, applying a promo code, selecting country, and placing an order

Starting URL: https://rahulshettyacademy.com/seleniumPractise/#/

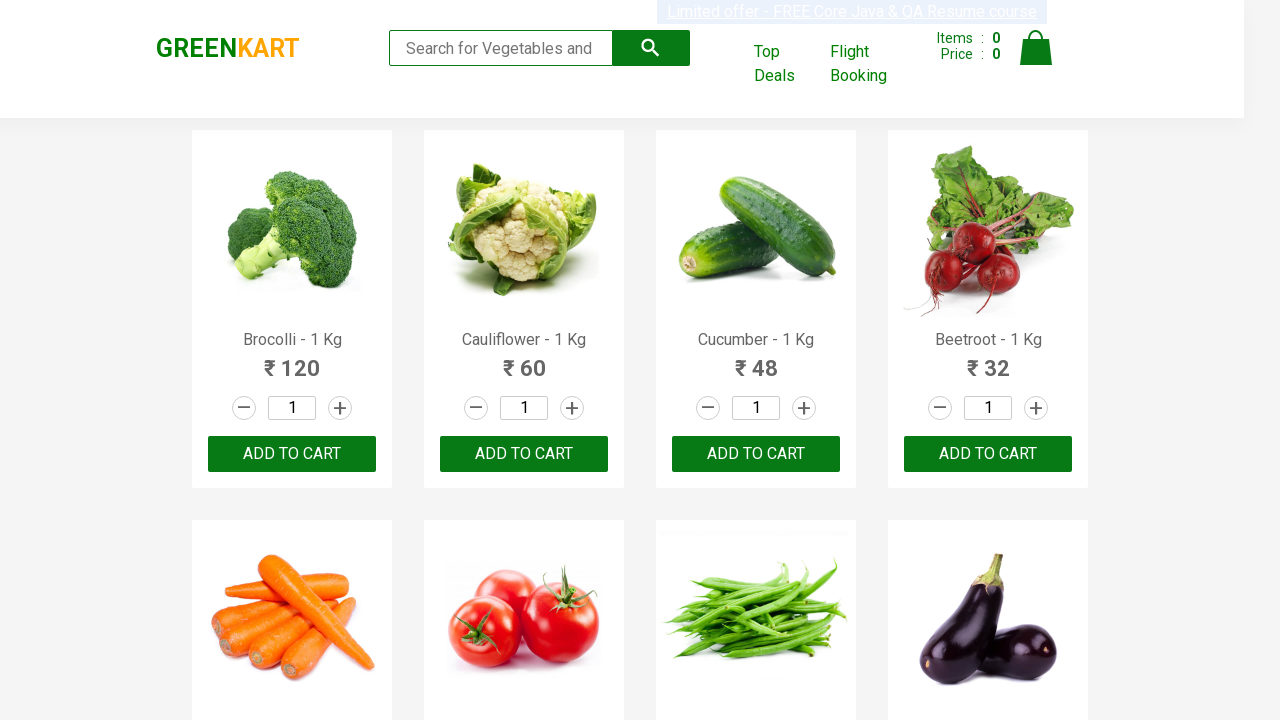

Filled search field with 'Cauliflower' on input.search-keyword
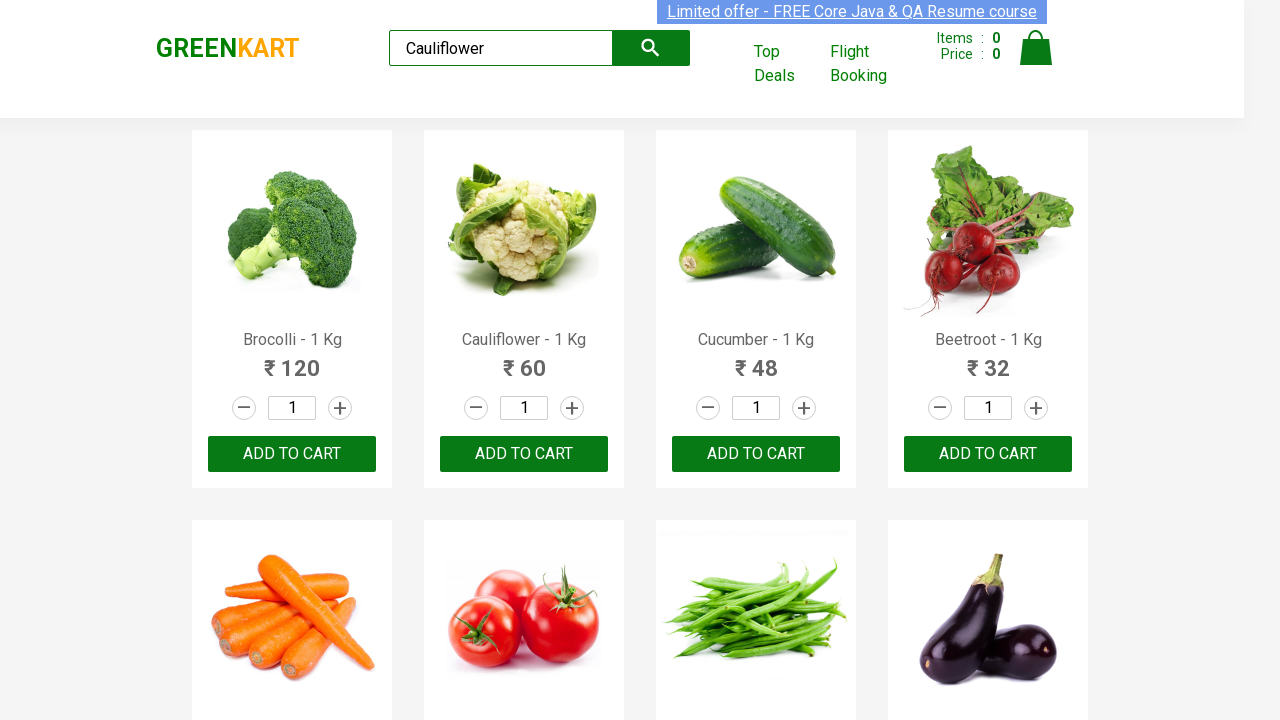

ADD TO CART button appeared in search results
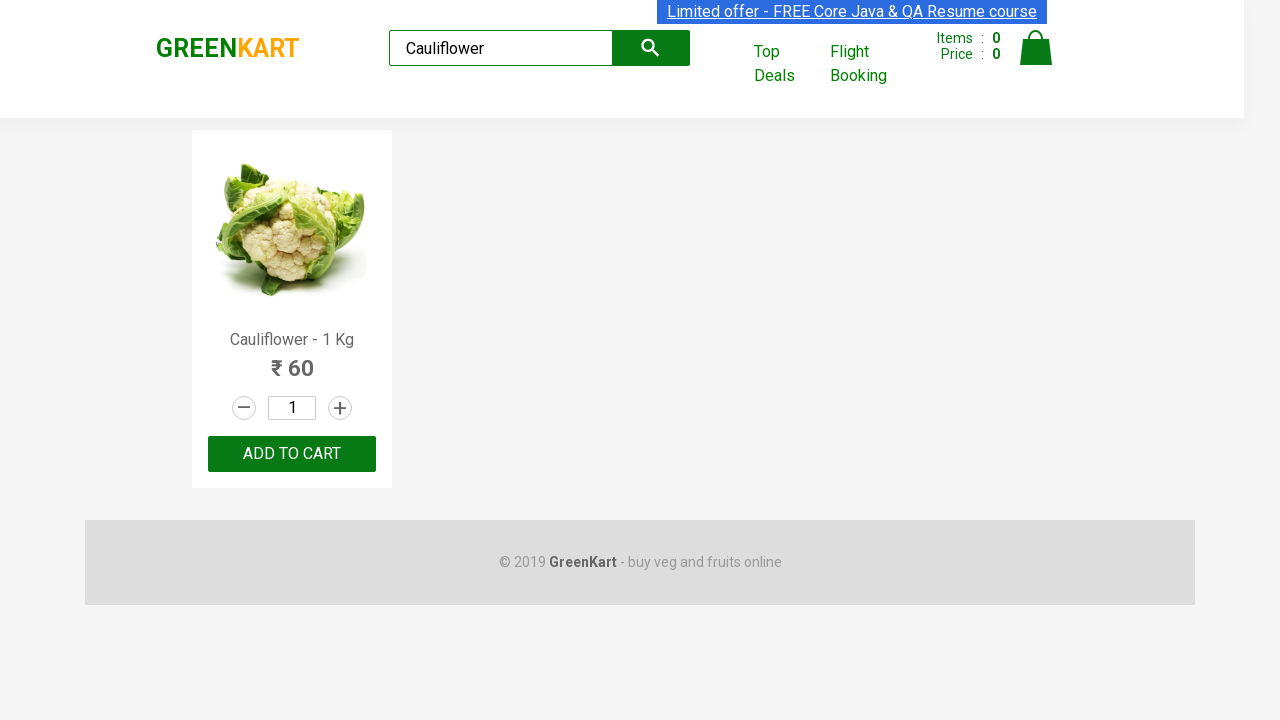

Clicked ADD TO CART button for Cauliflower at (292, 454) on button:has-text("ADD TO CART")
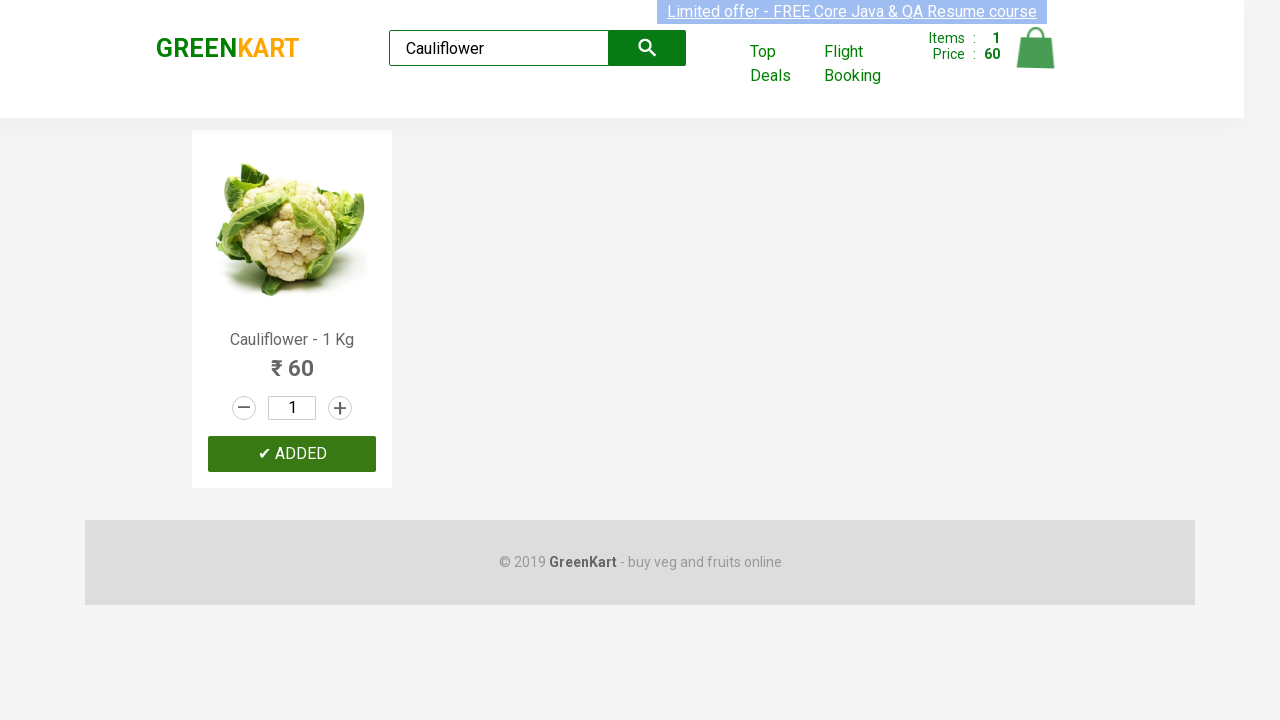

Clicked cart icon to view shopping cart at (1036, 48) on img[alt="Cart"]
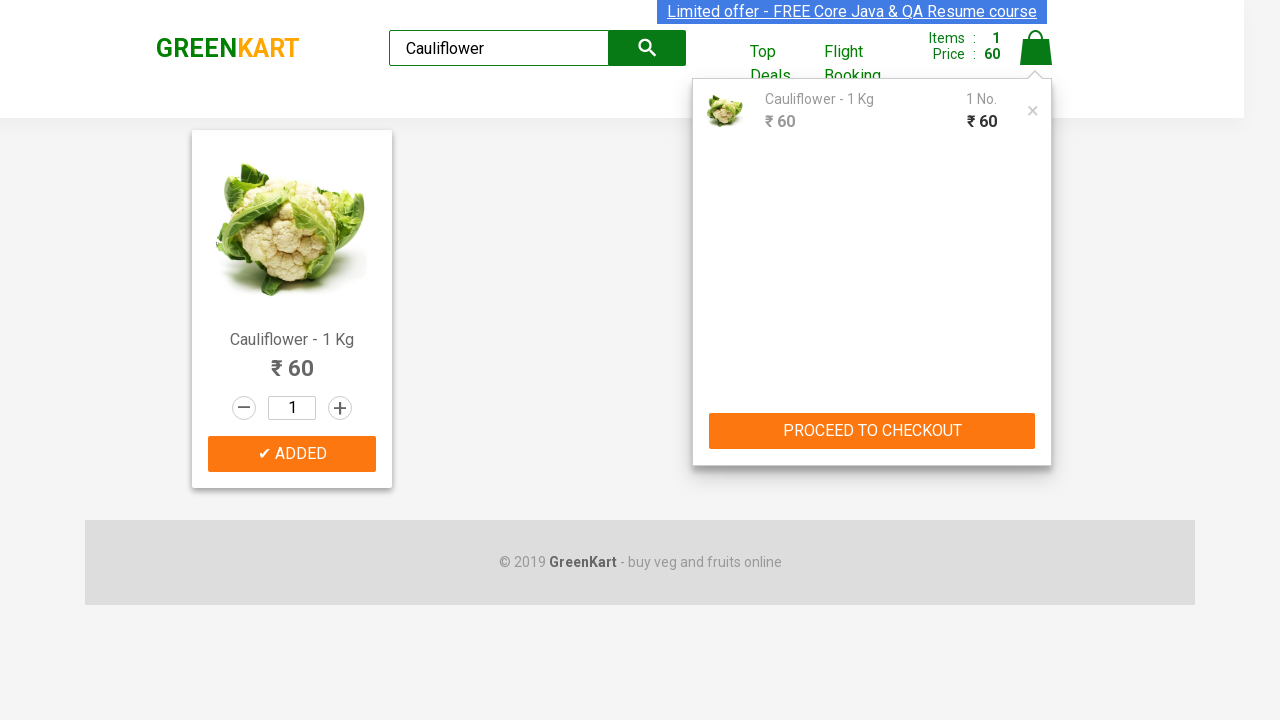

Clicked PROCEED TO CHECKOUT button at (872, 431) on button:has-text("PROCEED TO CHECKOUT")
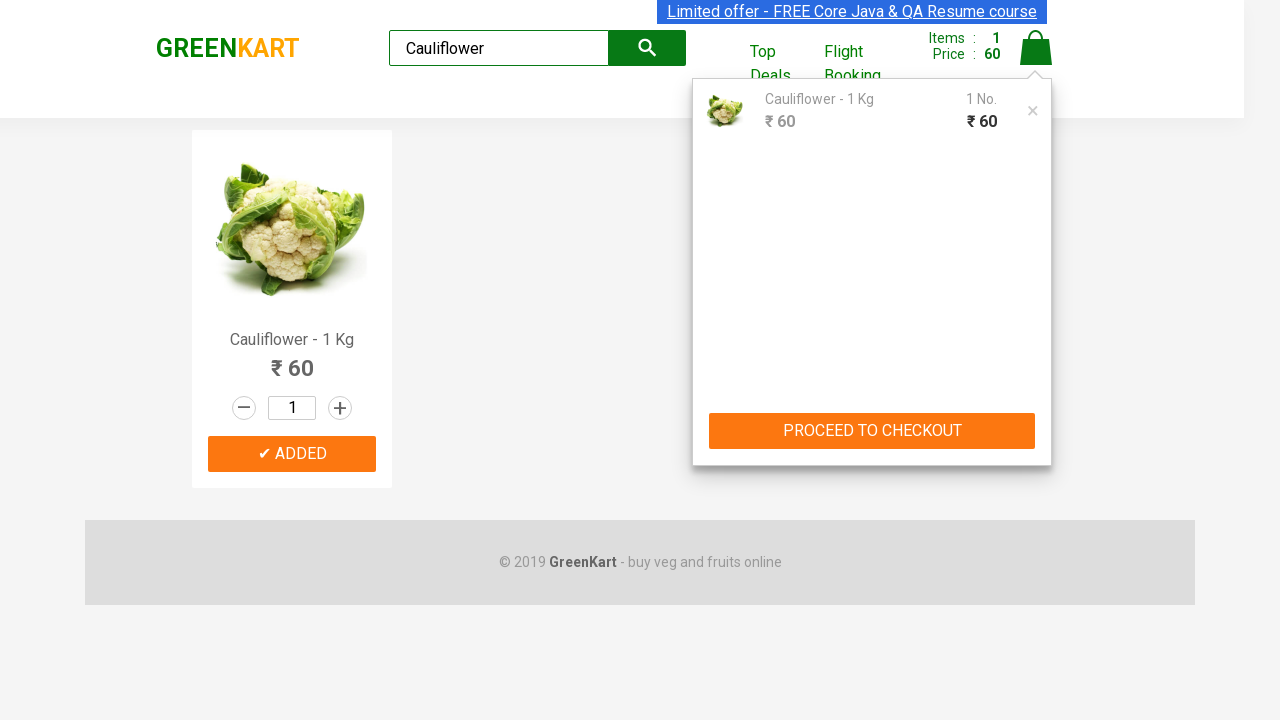

Entered promo code 'Ankit' on input.promoCode
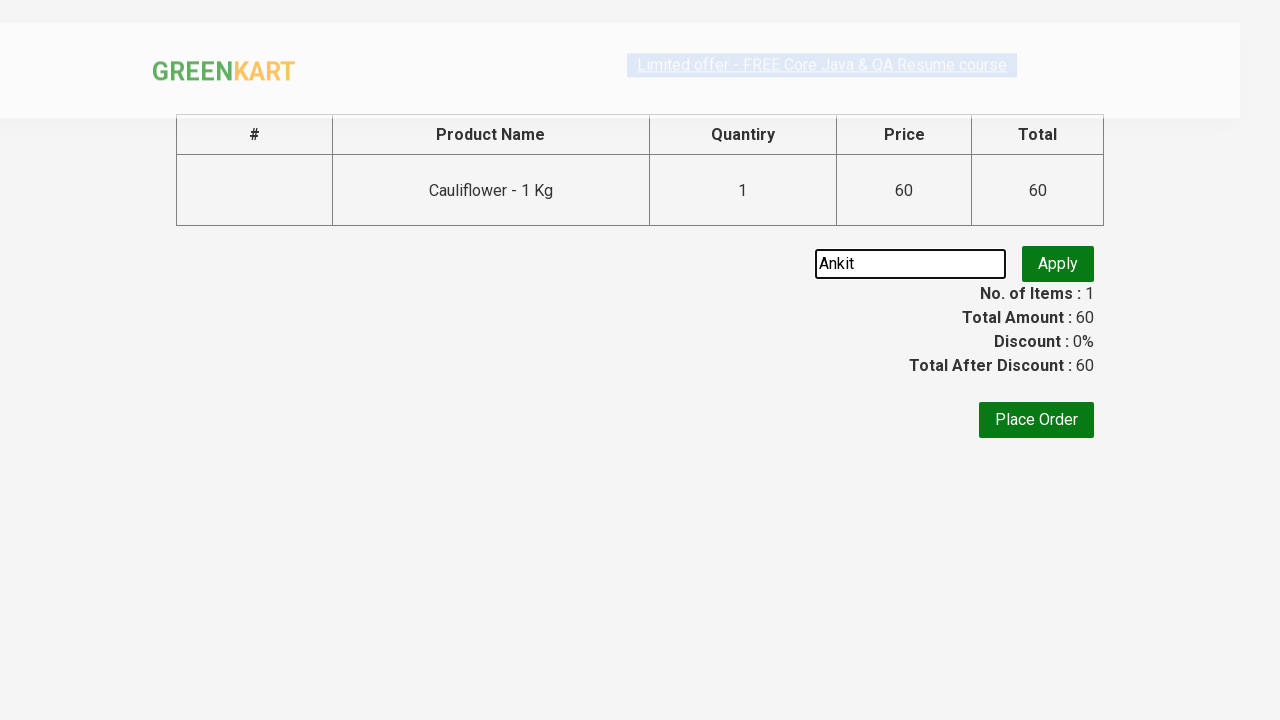

Clicked button to apply promo code at (1058, 264) on button.promoBtn
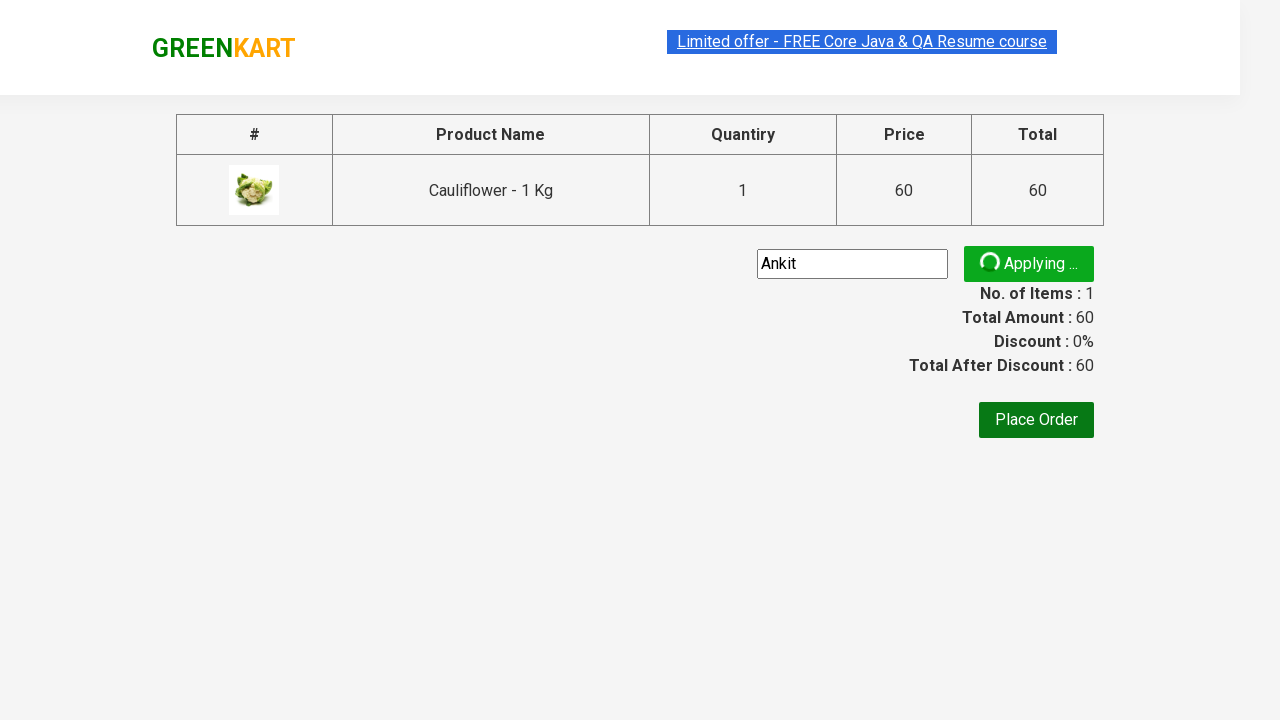

Clicked Place Order button at (1036, 420) on button:has-text("Place Order")
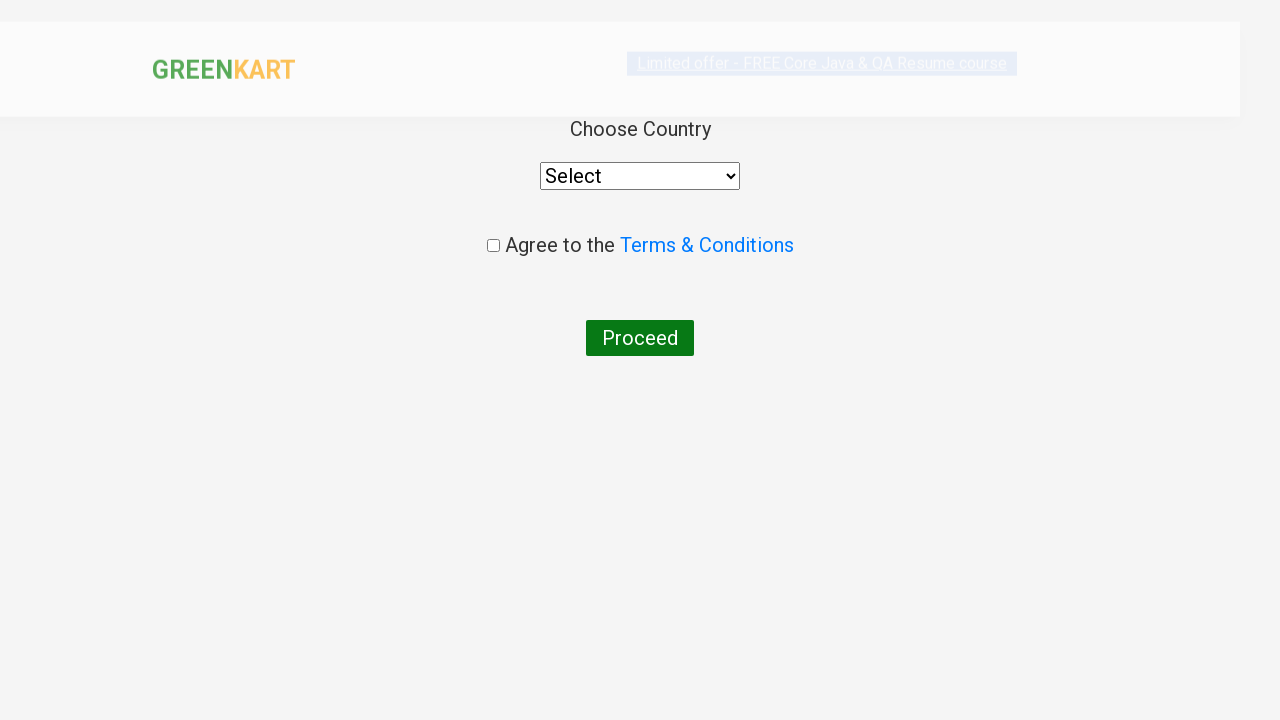

Selected 'India' from country dropdown on select
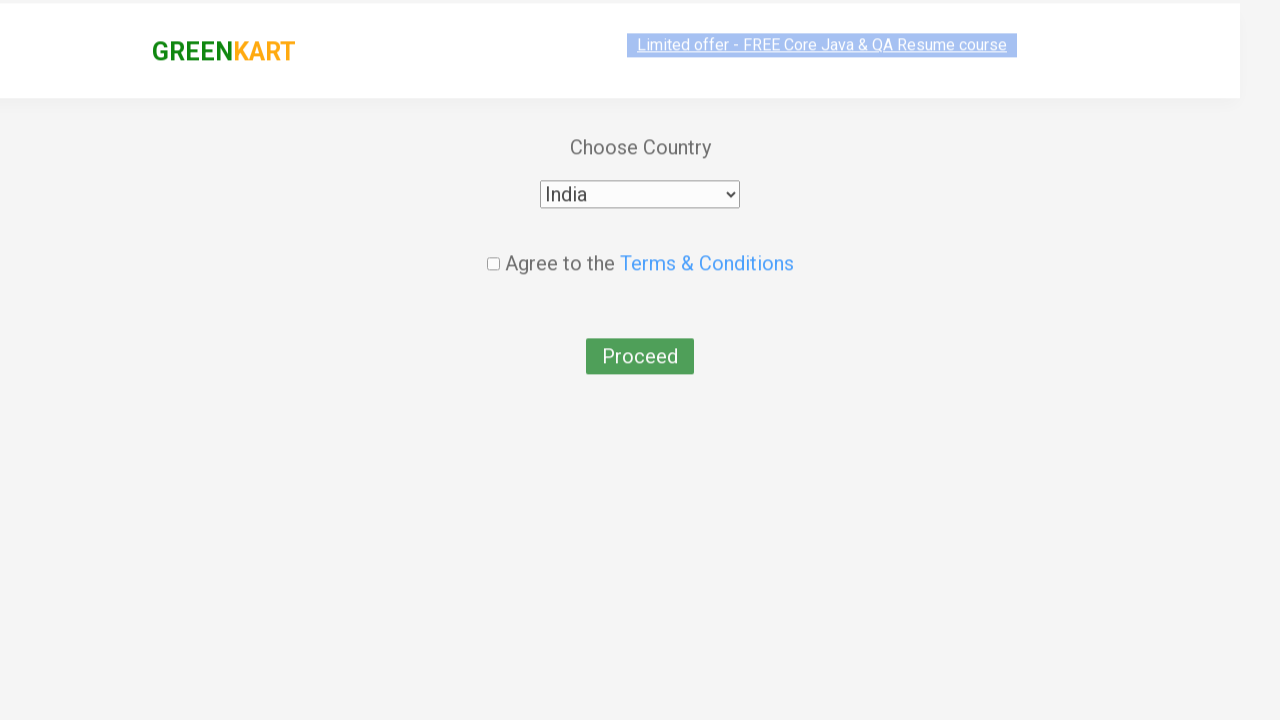

Checked agreement checkbox to accept terms at (493, 246) on input.chkAgree
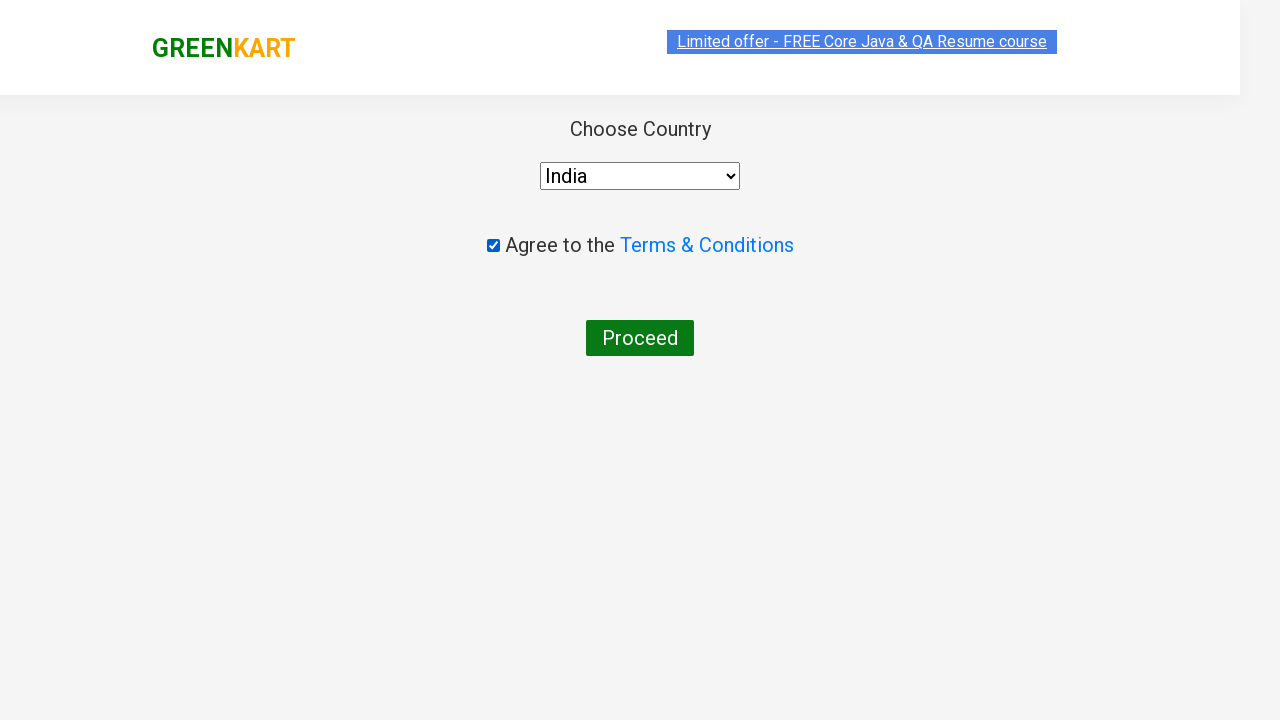

Clicked Proceed button to complete order placement at (640, 338) on button:has-text("Proceed")
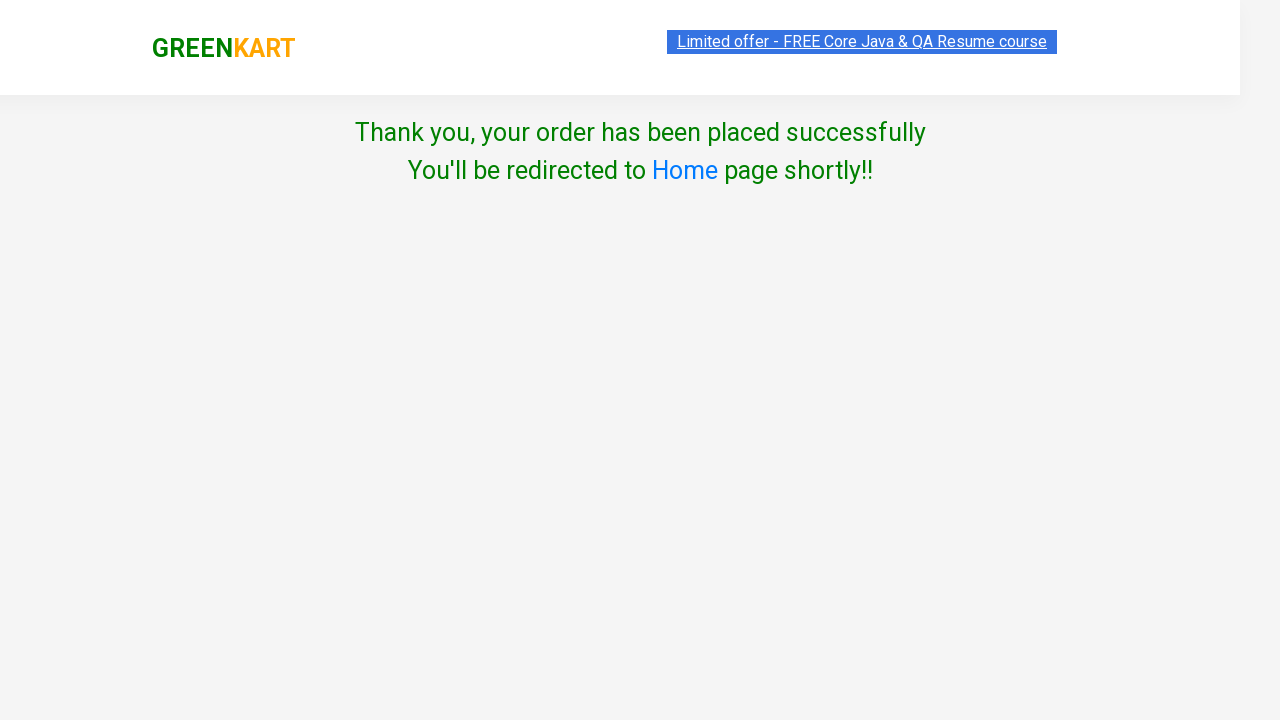

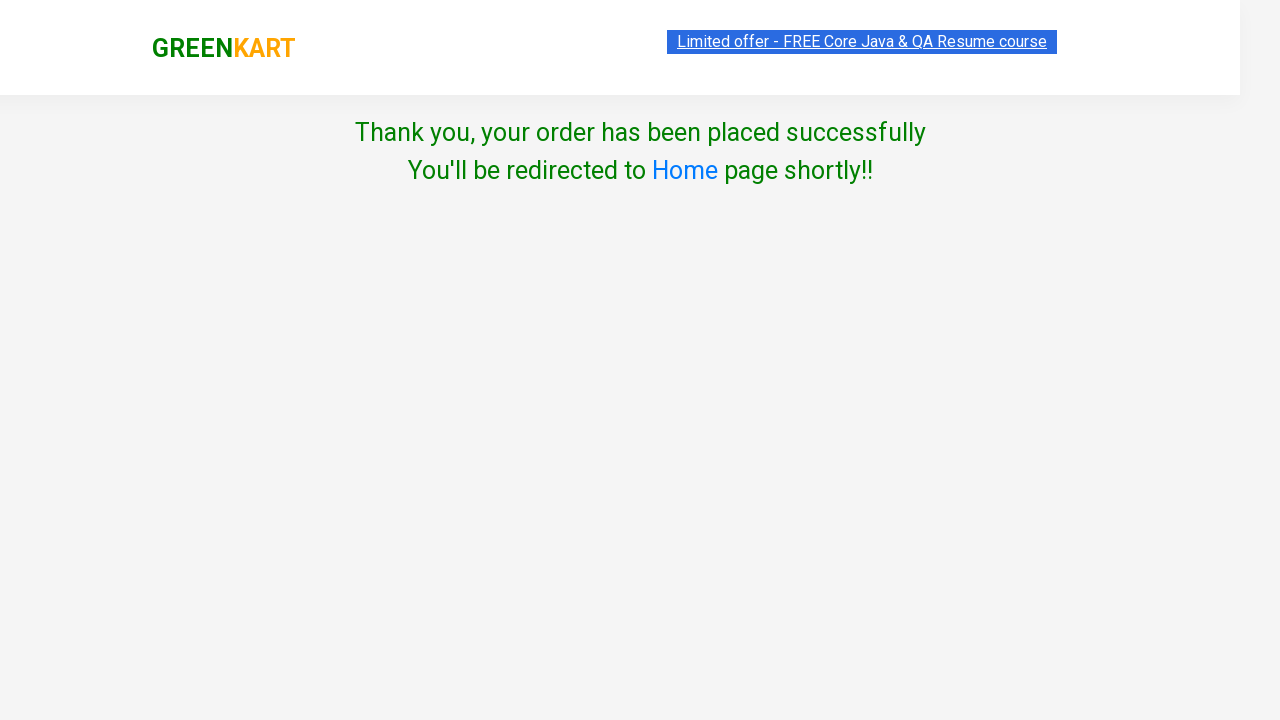